Tests dynamic controls by toggling checkbox removal, enabling/disabling text input, and verifying state changes

Starting URL: https://the-internet.herokuapp.com/dynamic_controls

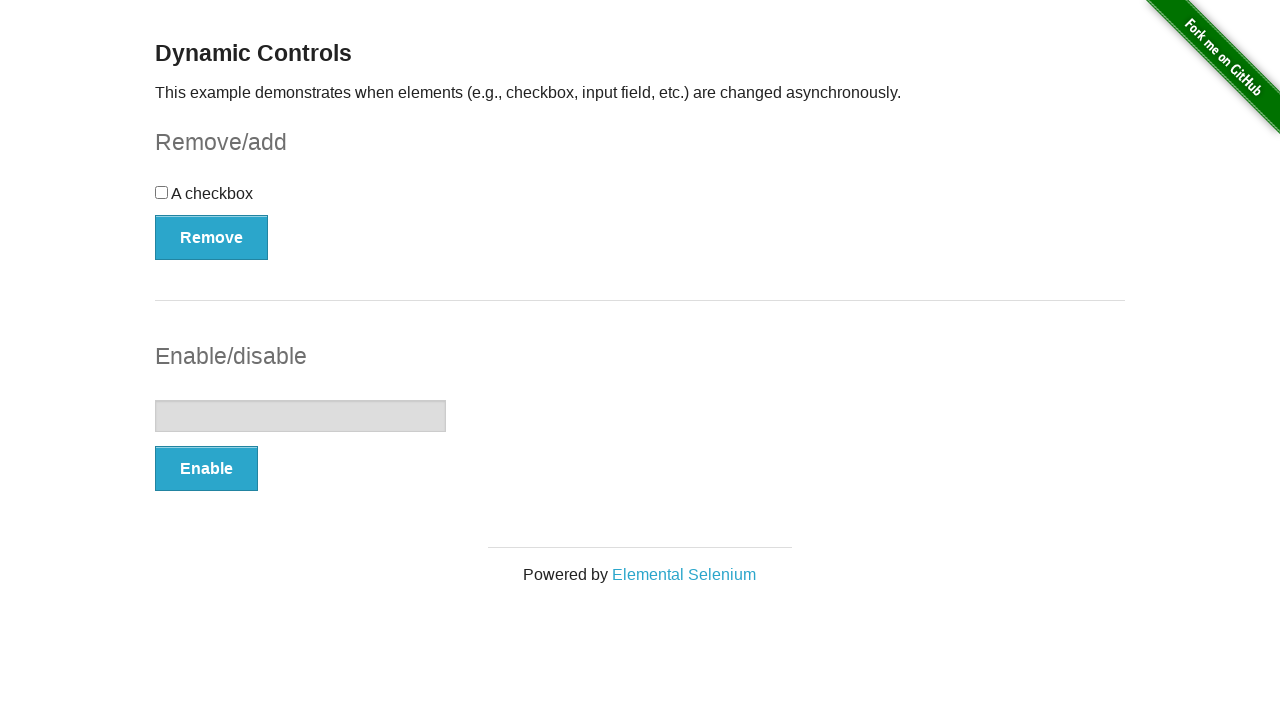

Clicked on checkbox at (162, 192) on xpath=//input[@type='checkbox']
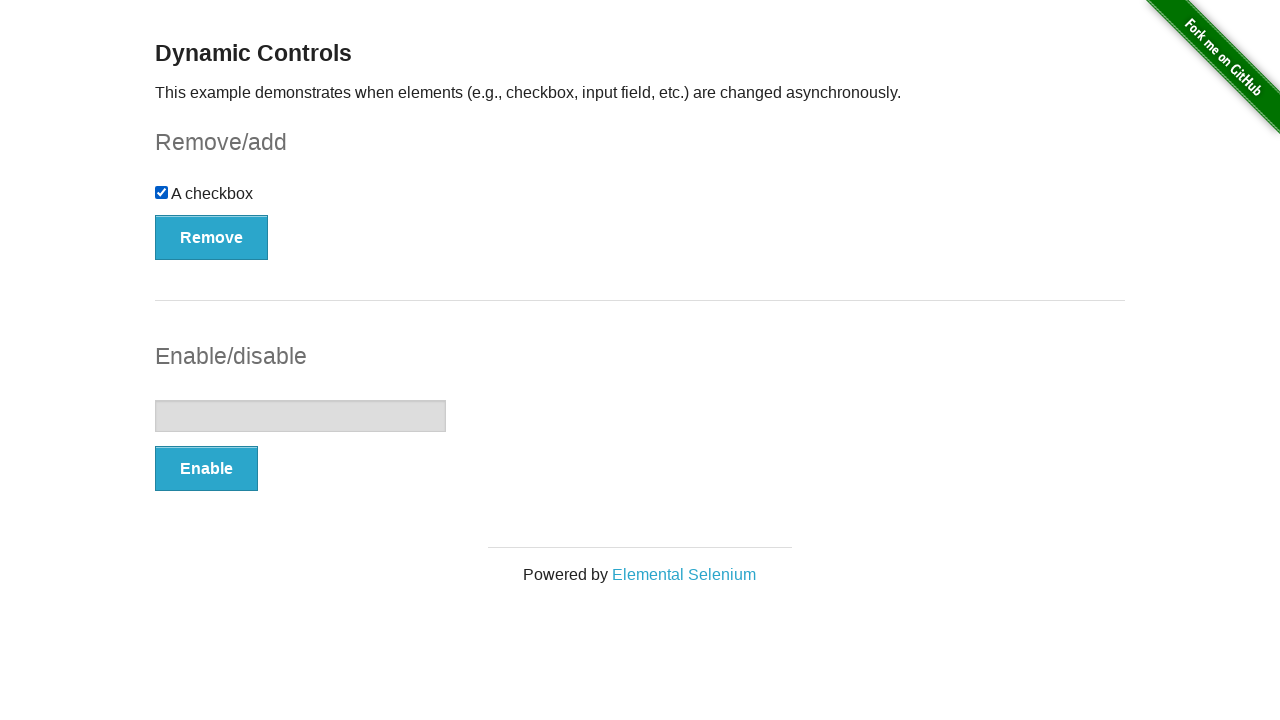

Clicked Remove button to toggle checkbox removal at (212, 237) on xpath=//button[@onclick='swapCheckbox()']
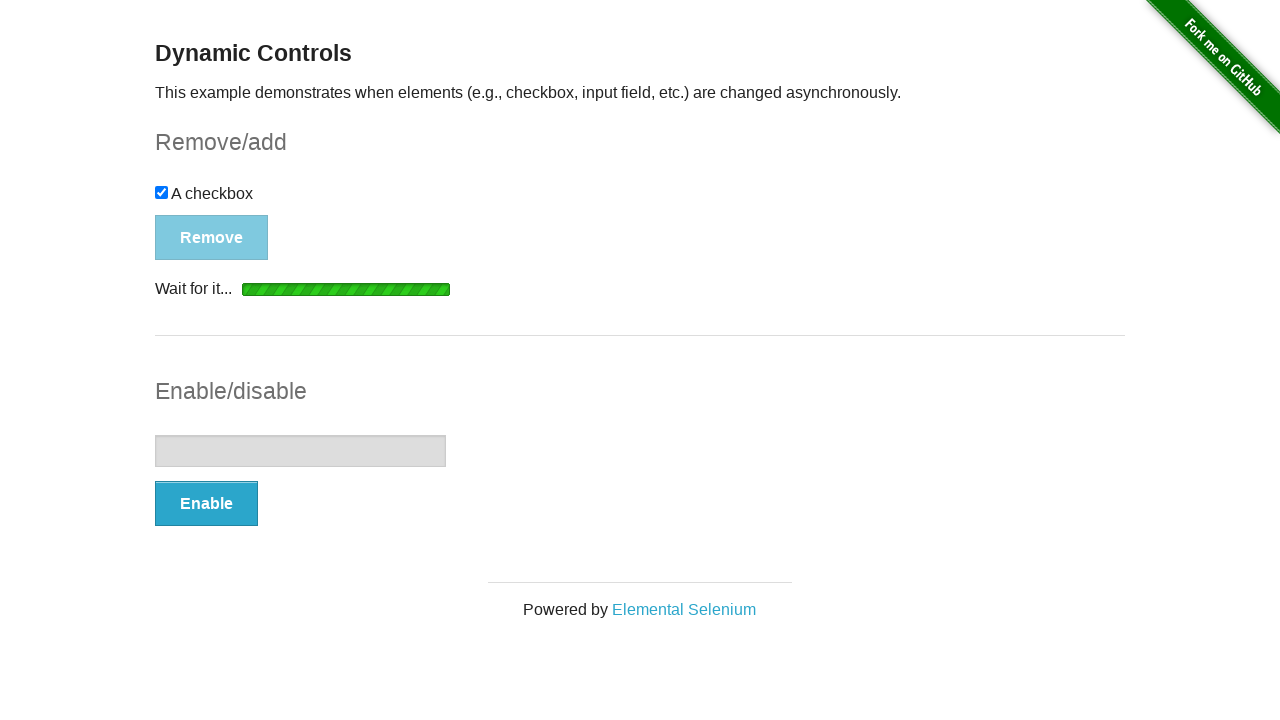

Removal confirmation message appeared
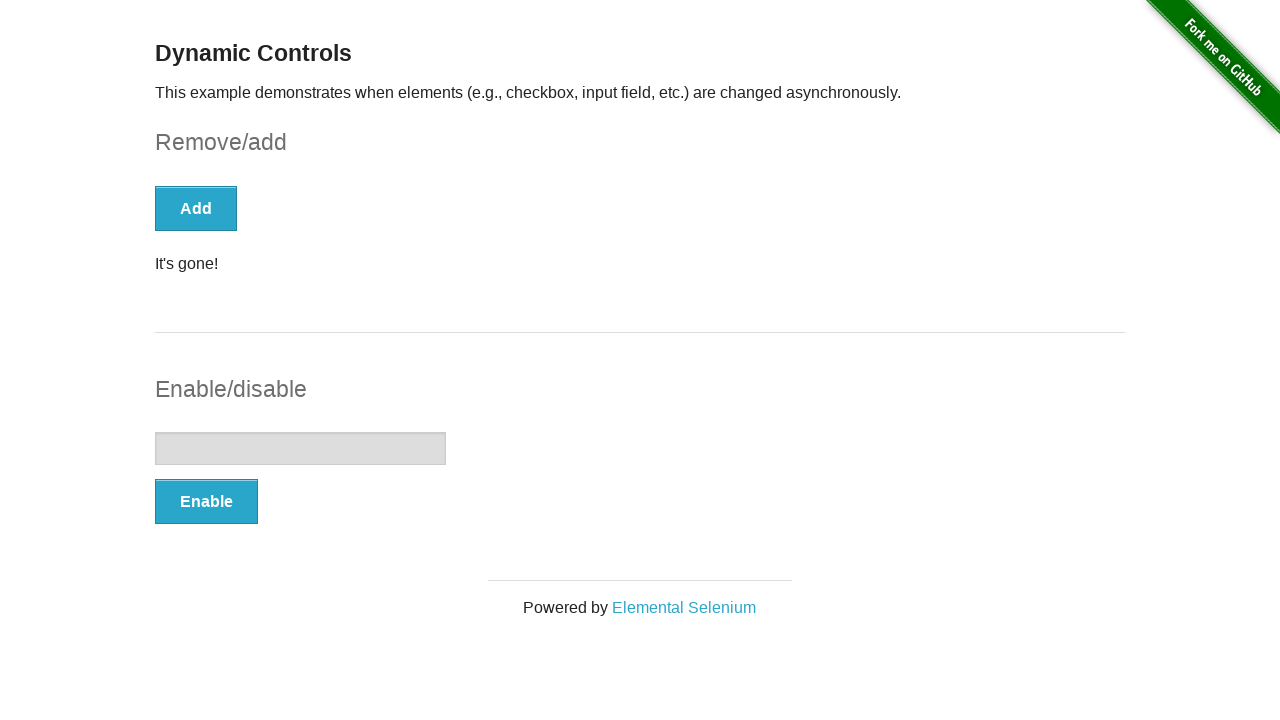

Clicked Enable button to enable text input at (206, 501) on xpath=//button[@onclick='swapInput()']
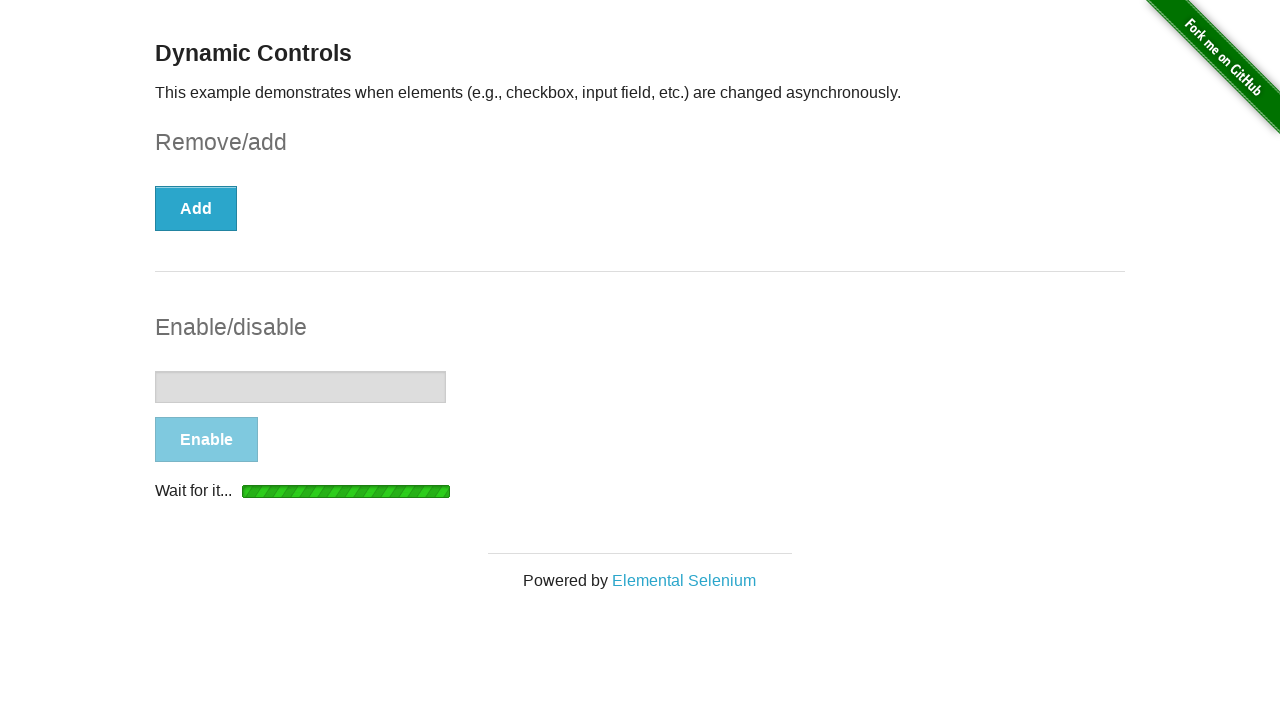

Text input field is now enabled and visible
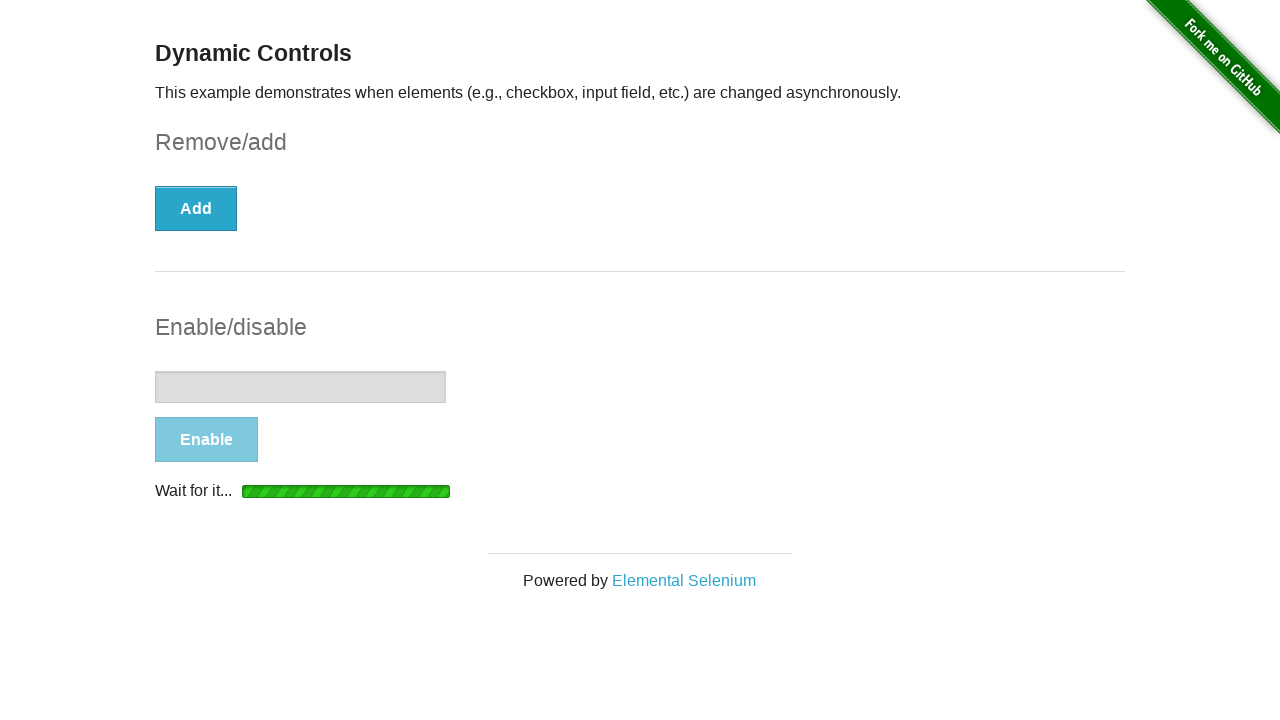

Entered 'Homework' text in the enabled textbox on //input[@type='text']
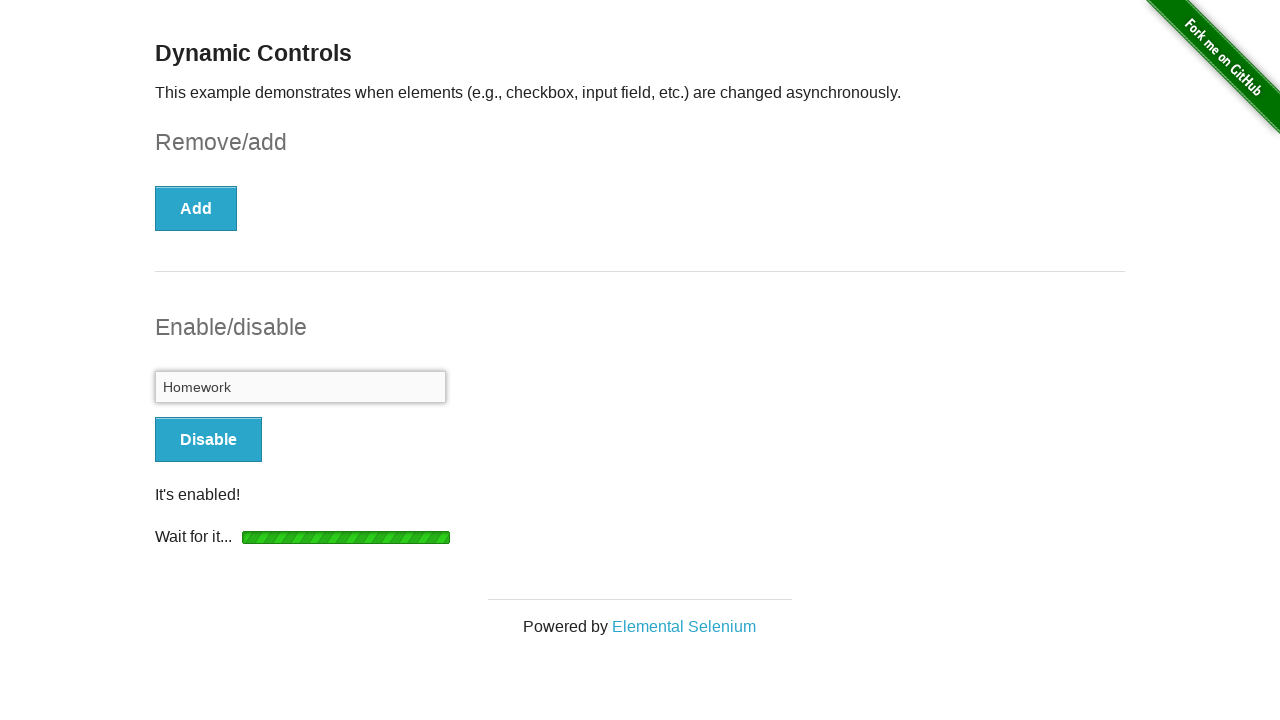

Clicked Disable button to disable text input at (208, 440) on xpath=//button[@onclick='swapInput()']
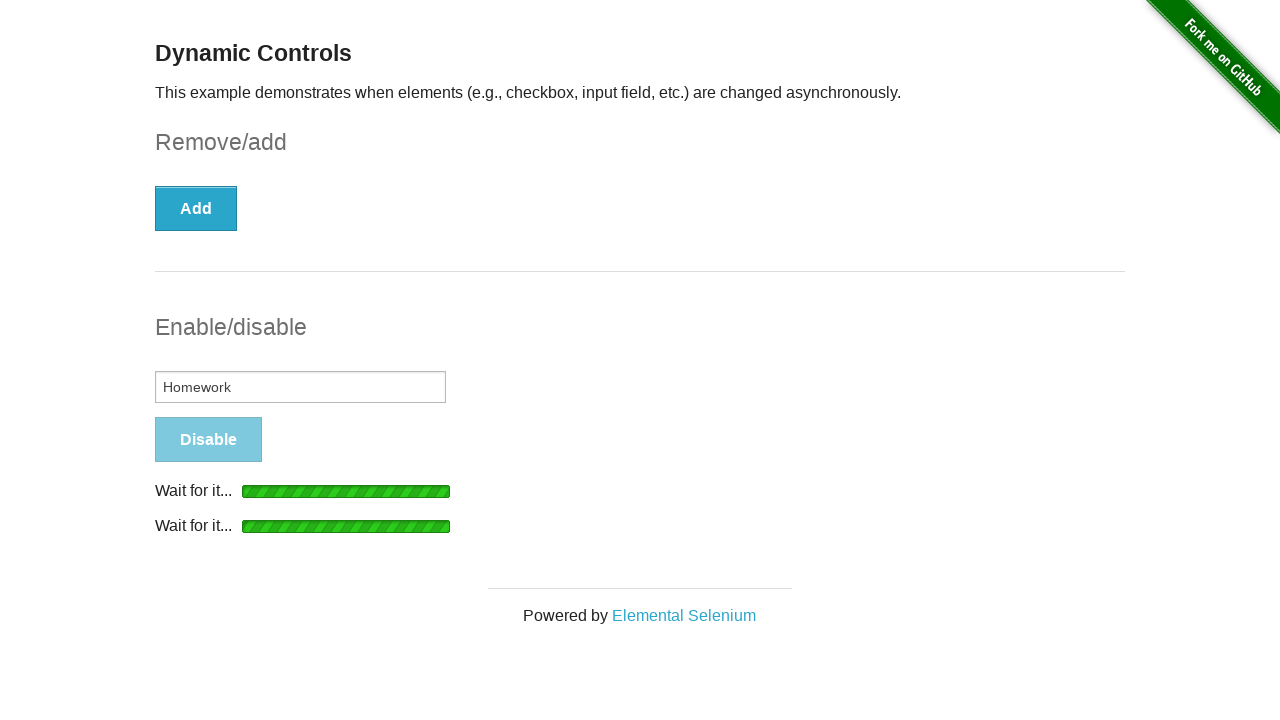

Disabled confirmation message appeared
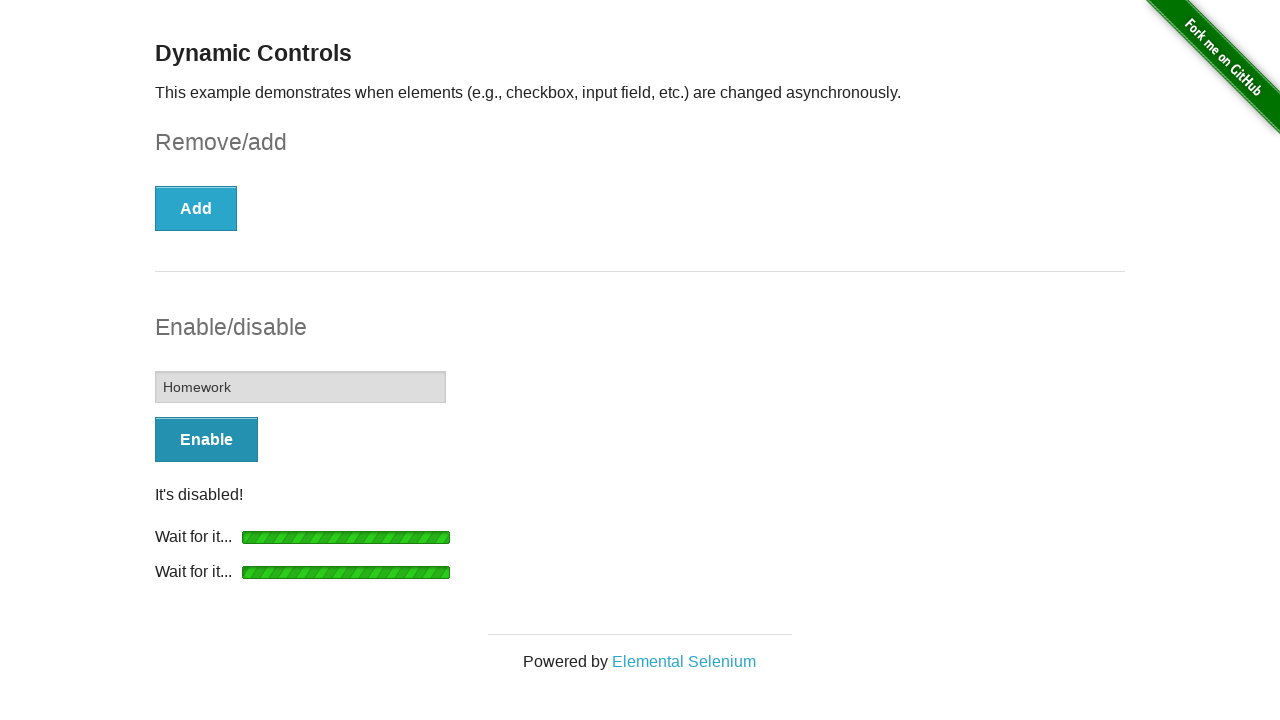

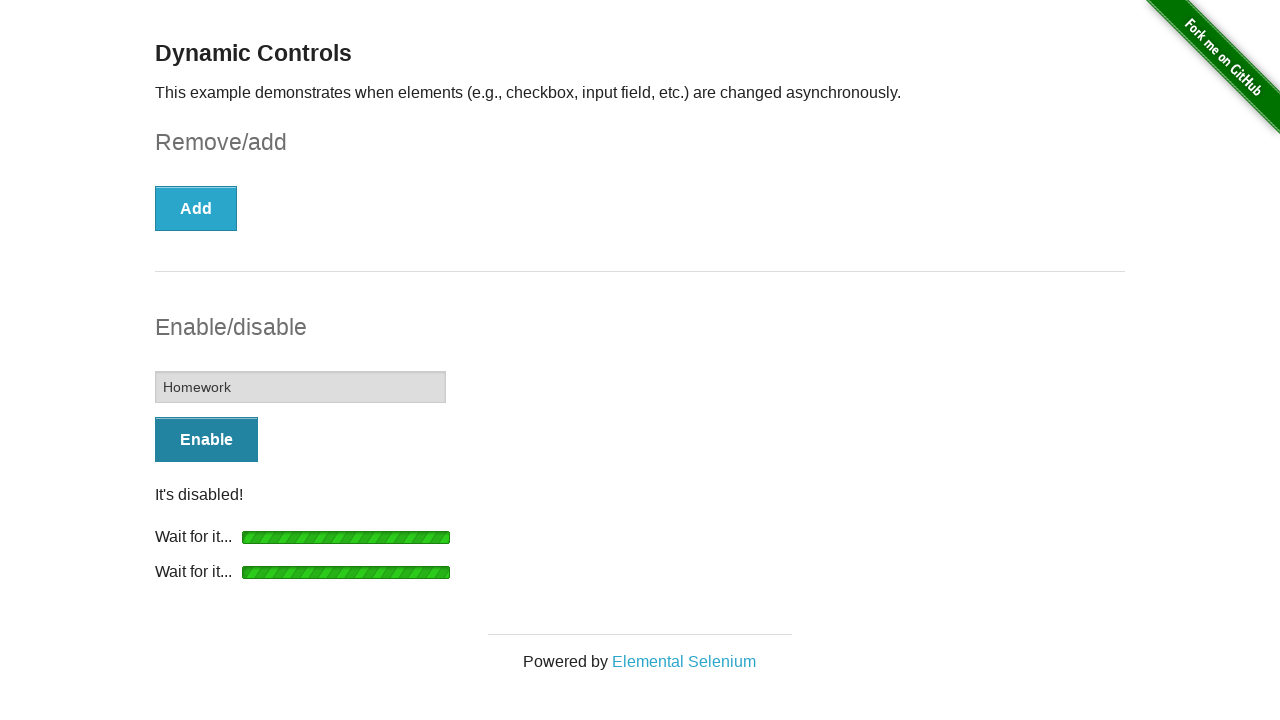